Tests date selection functionality by interacting with day, month, and year dropdown menus on a combodate demo page

Starting URL: https://vitalets.github.io/combodate/

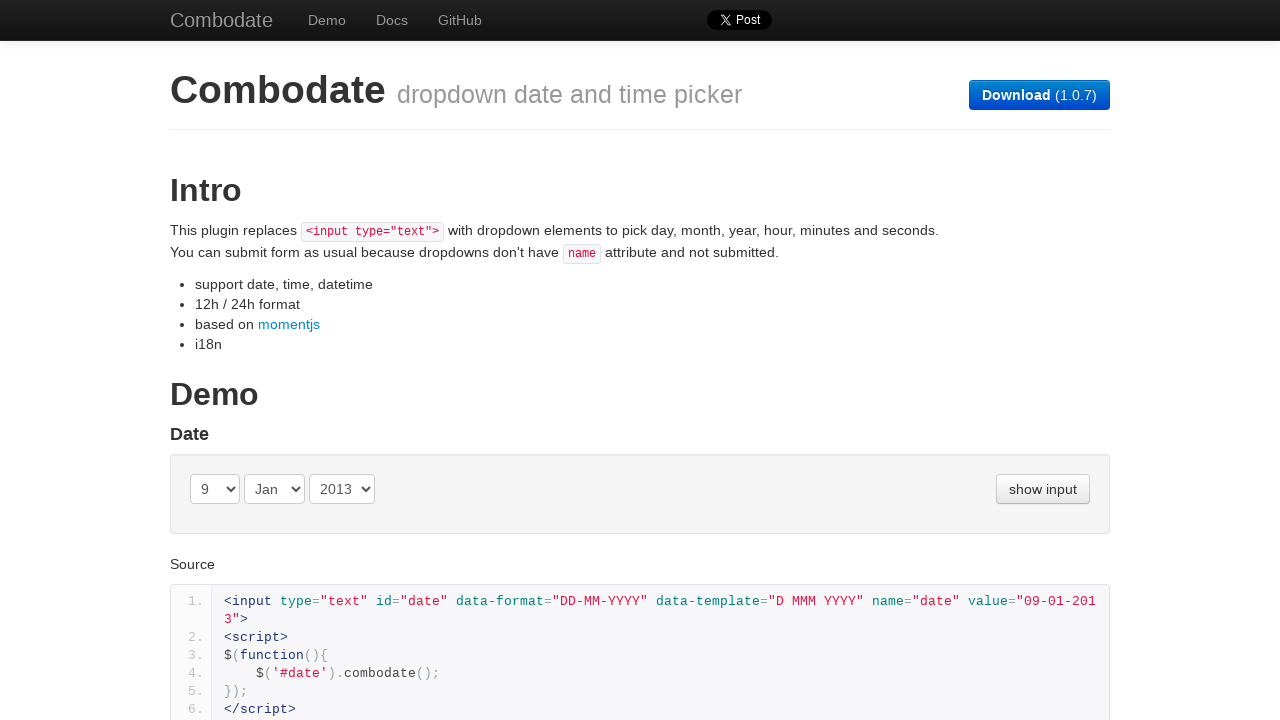

Selected day 15 from day dropdown on (//select[@class='day '])[1]
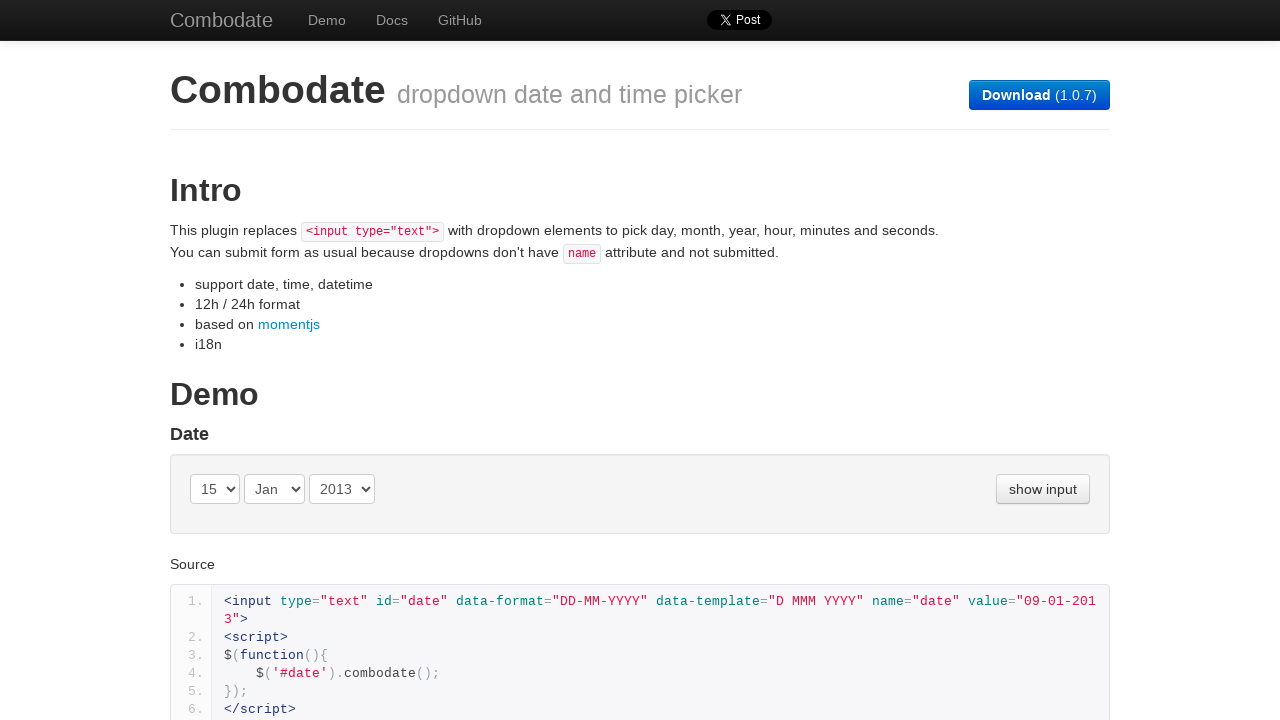

Selected April from month dropdown on (//select[@class='month '])[1]
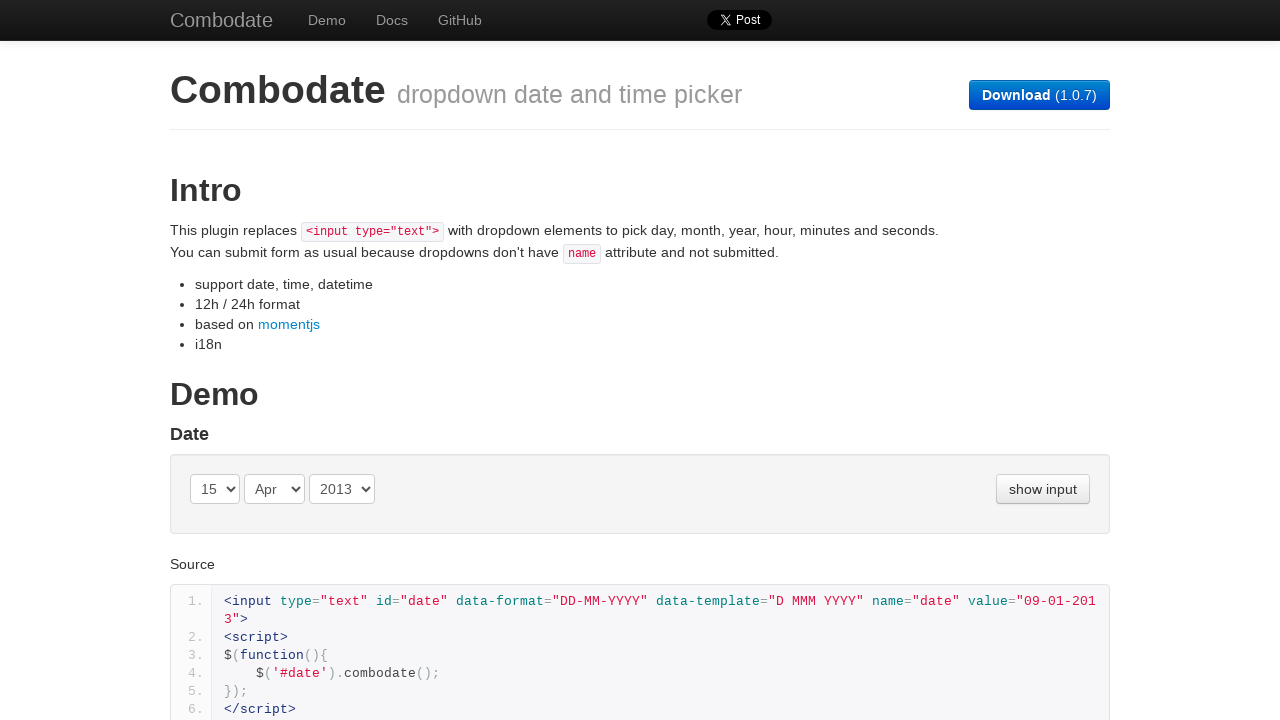

Selected year 2014 from year dropdown on (//select[@class='year '])[1]
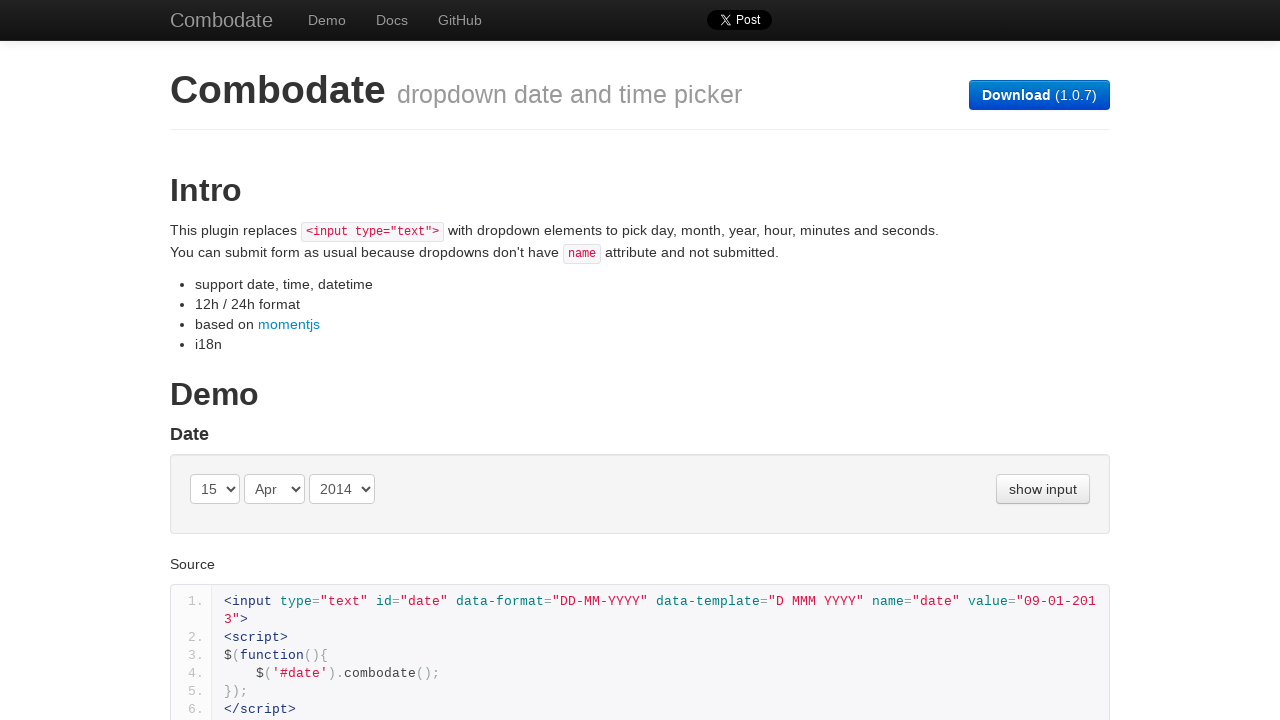

Selected day 17 from day dropdown on (//select[@class='day '])[1]
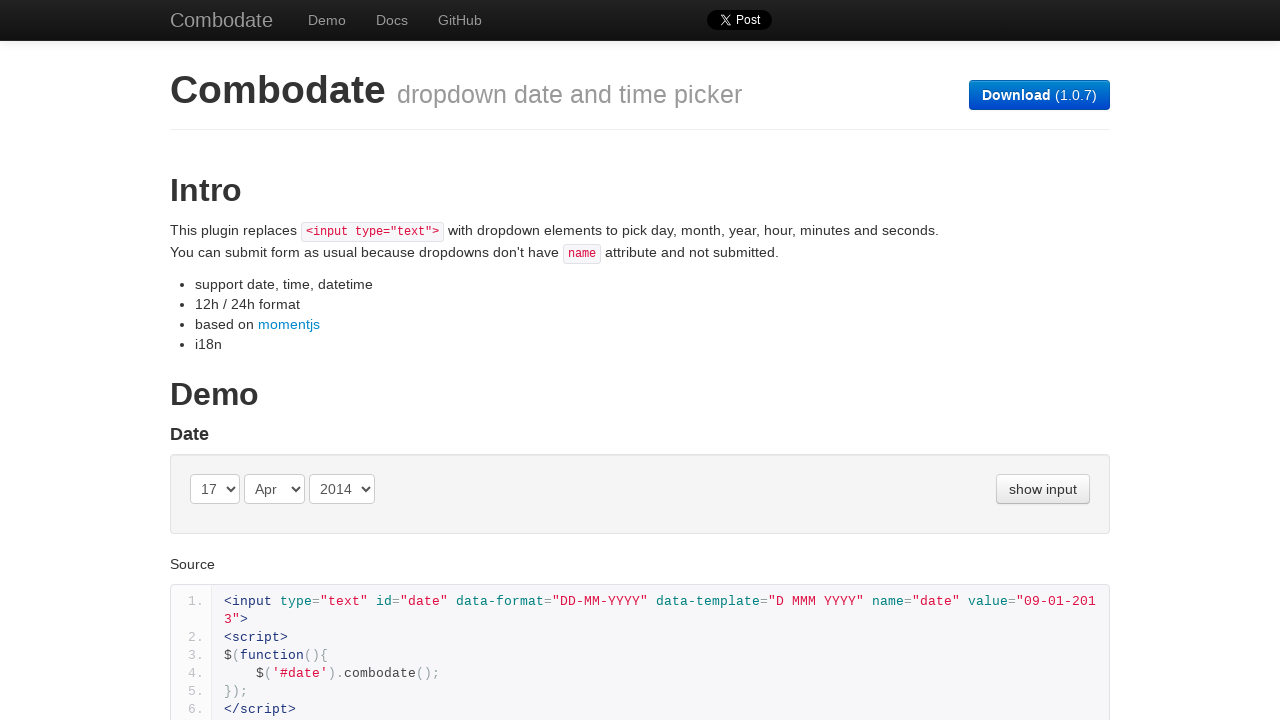

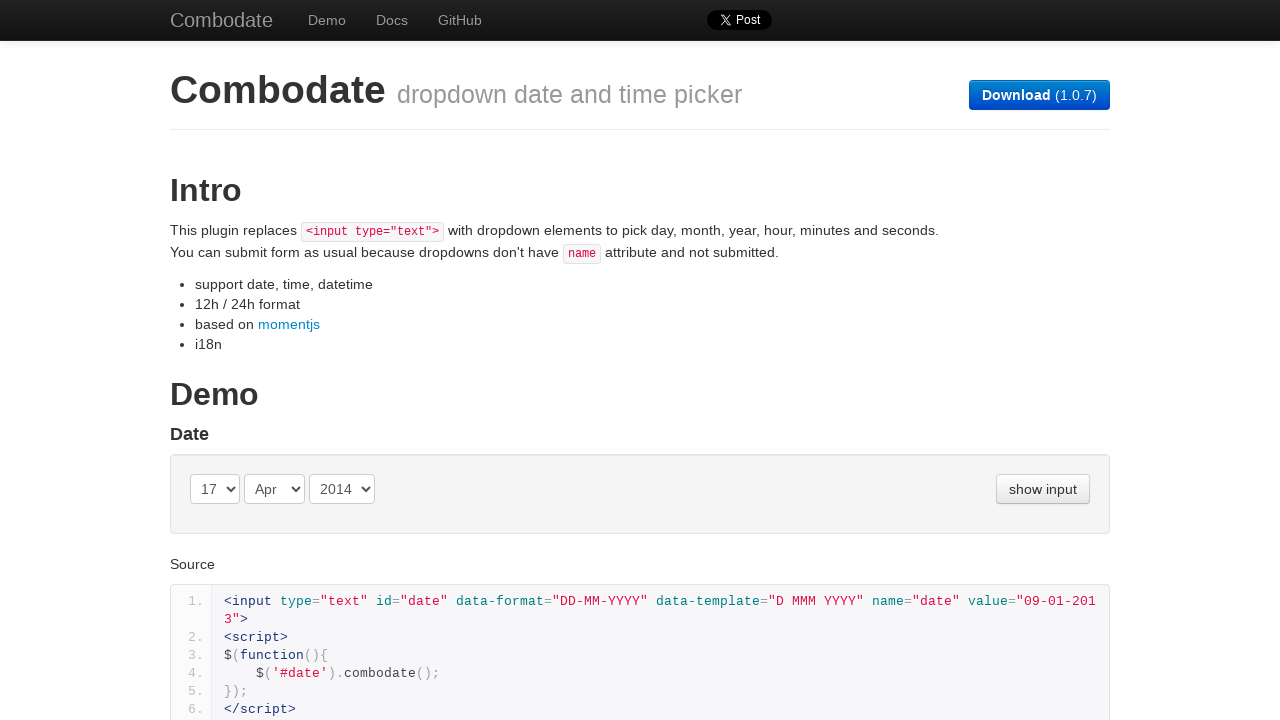